Navigates to the Widgets section and clicks on Tool Tips in the sidebar

Starting URL: https://demoqa.com/

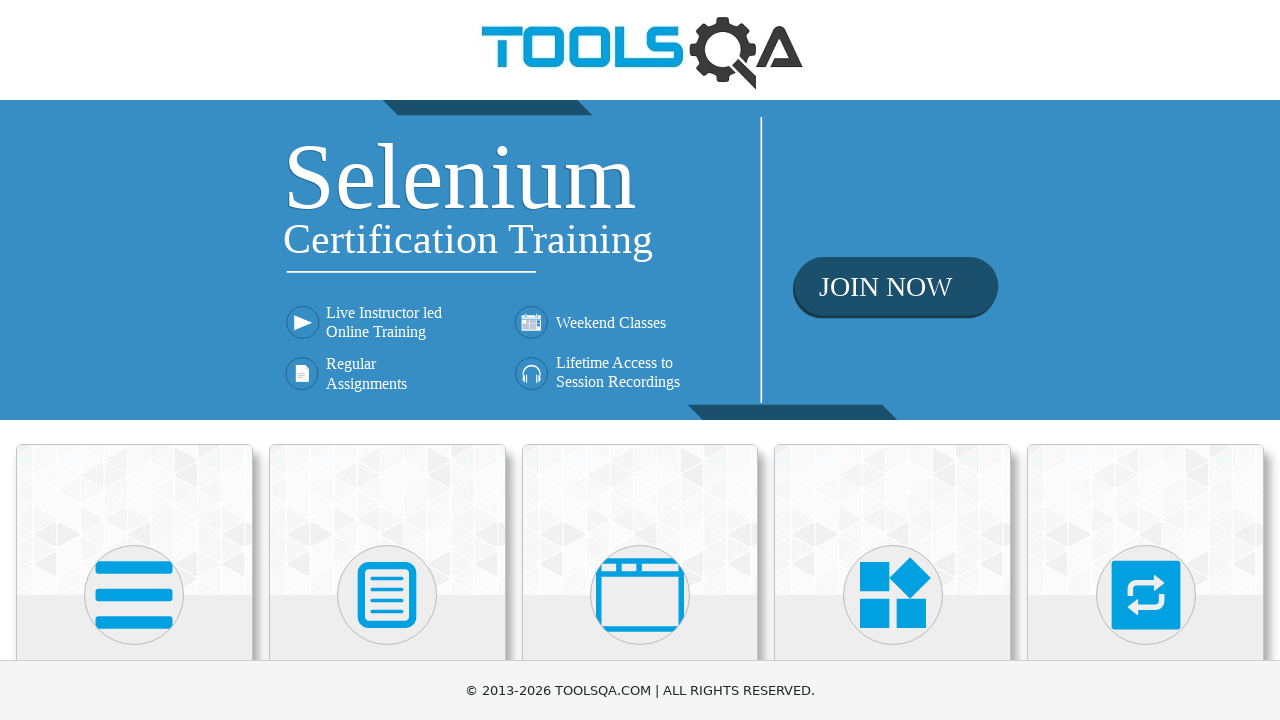

Clicked on the Widgets card at (893, 577) on xpath=//h5[text()='Widgets']/../..
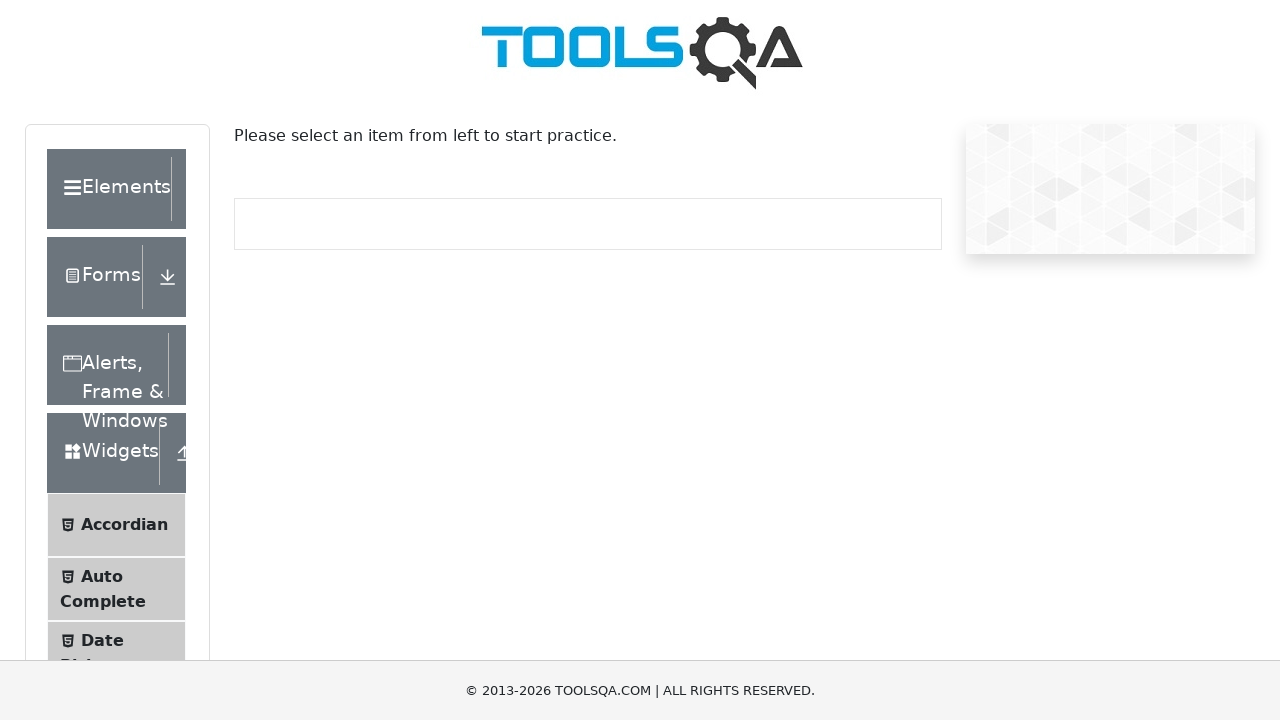

Scrolled down 300 pixels to see sidebar options
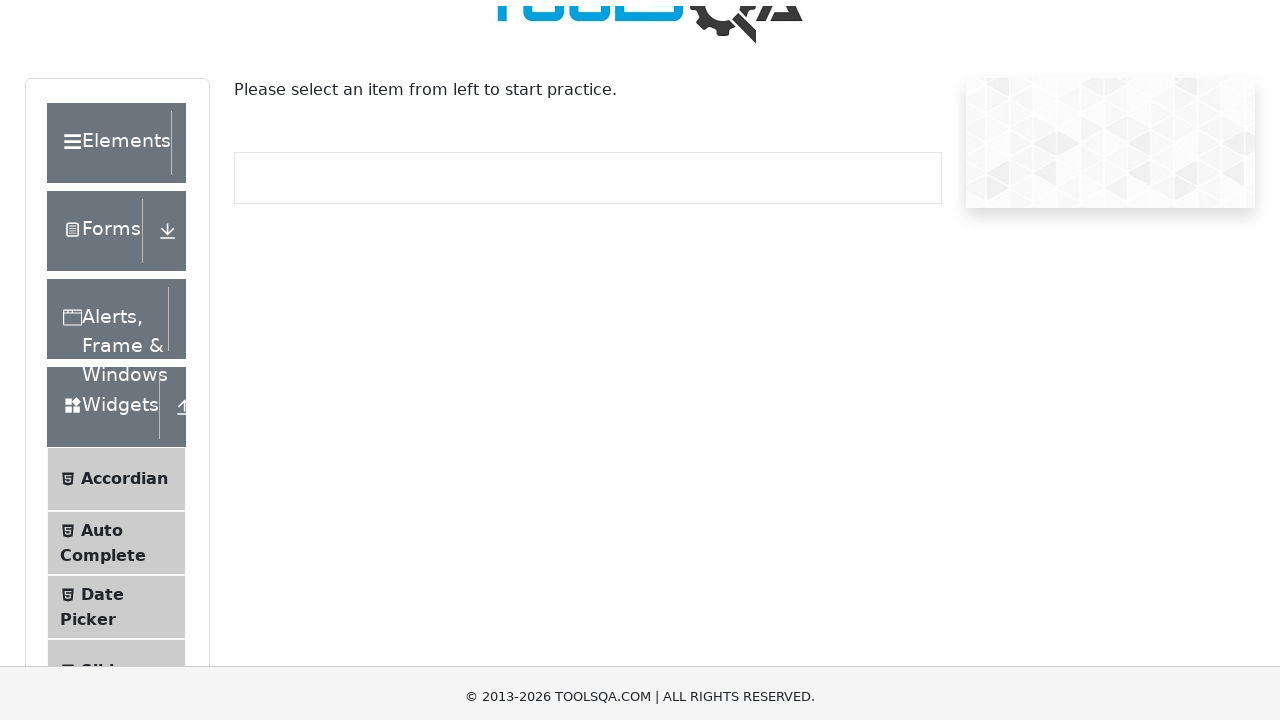

Clicked on Tool Tips in the sidebar at (120, 609) on xpath=//span[text()='Tool Tips']
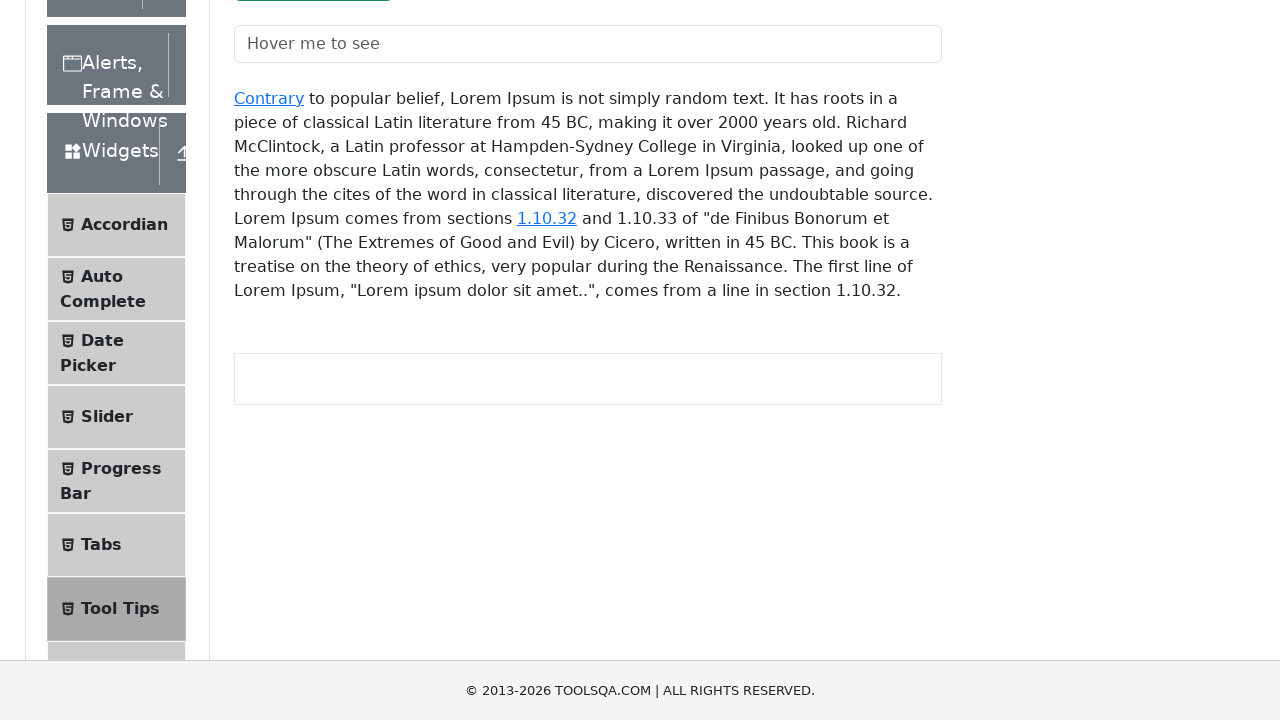

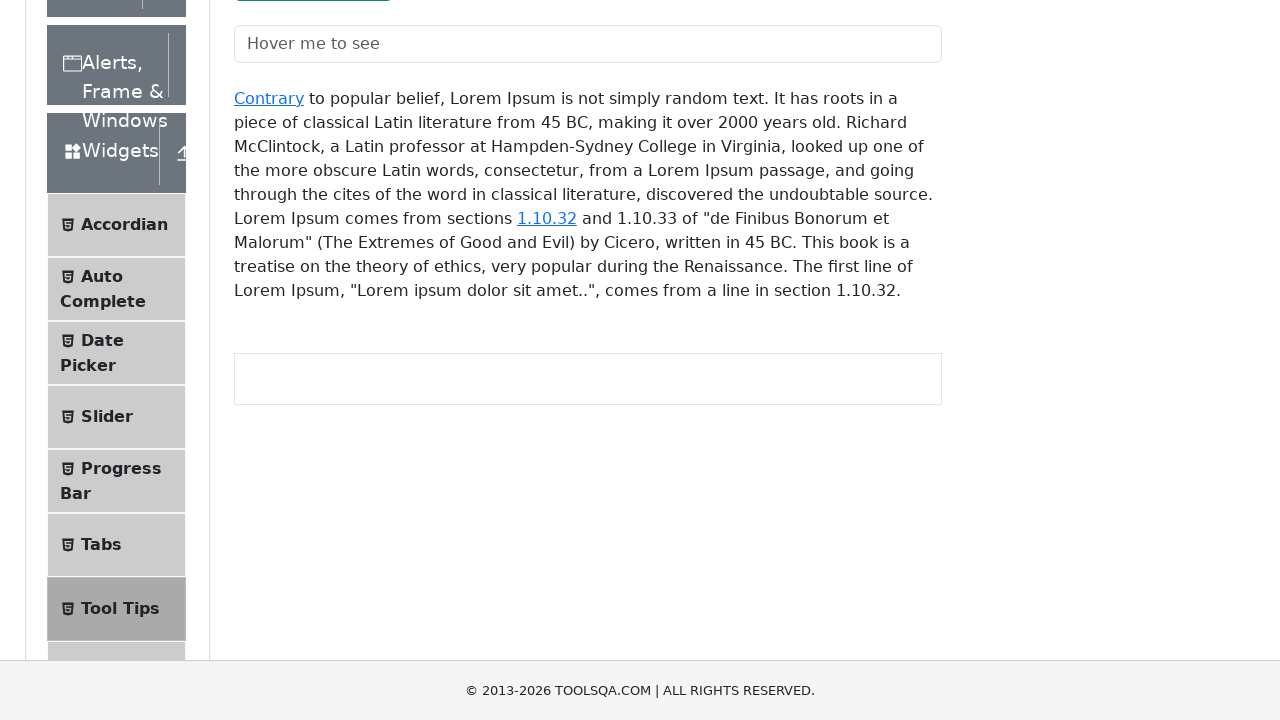